Tests explicit wait functionality by waiting for a price to change to $100, then clicking a book button, calculating a mathematical answer based on a displayed value, and submitting the result.

Starting URL: http://suninjuly.github.io/explicit_wait2.html

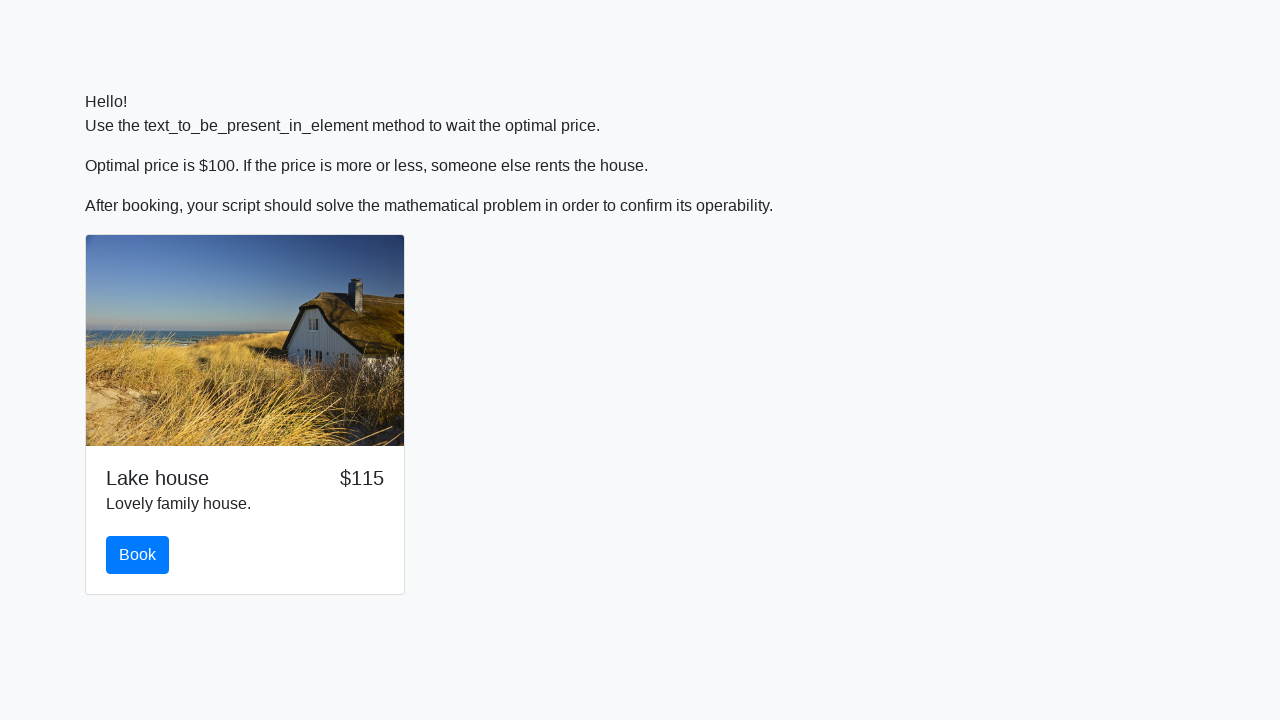

Waited for price to change to $100
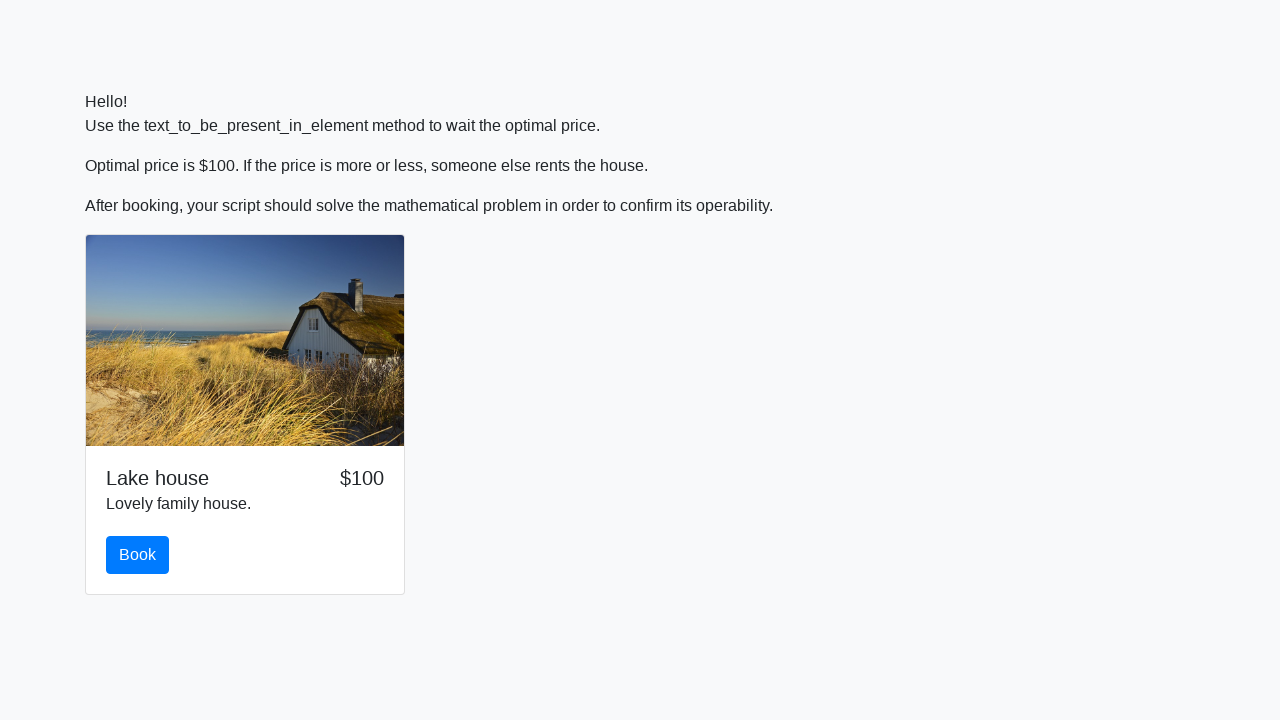

Clicked the Book button at (138, 555) on [onclick='checkPrice();']
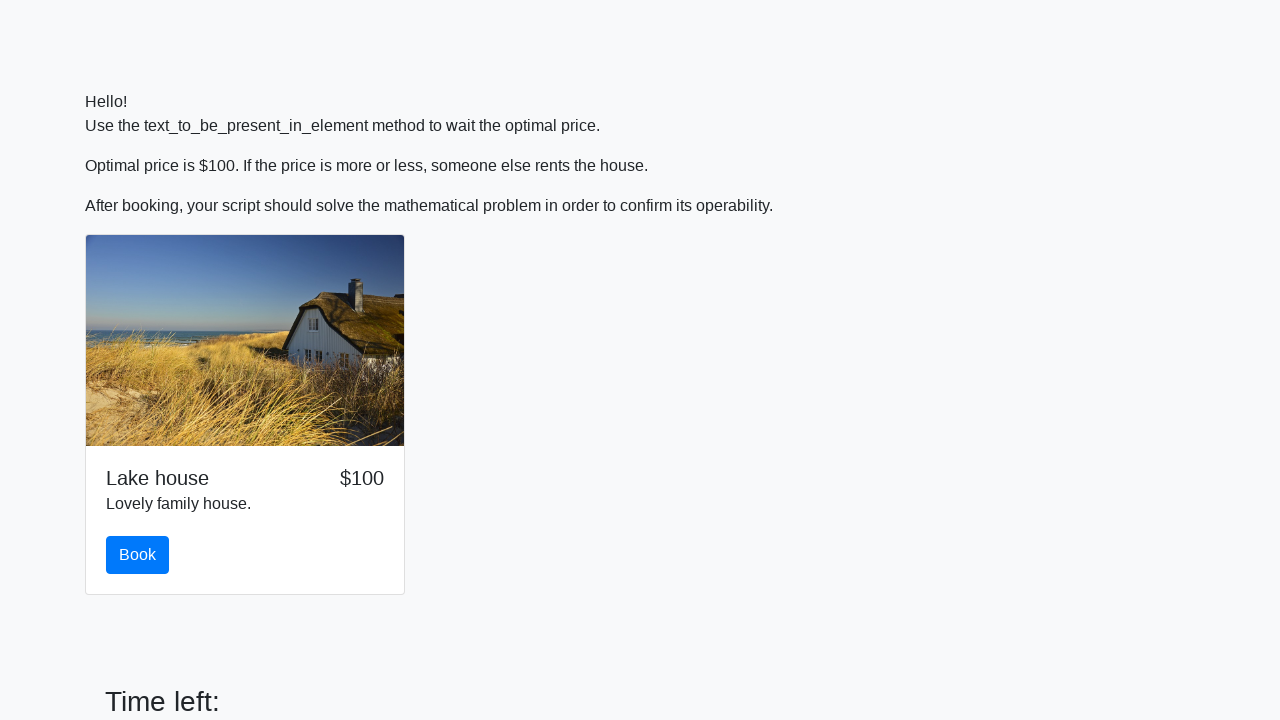

Retrieved input value for calculation: 51
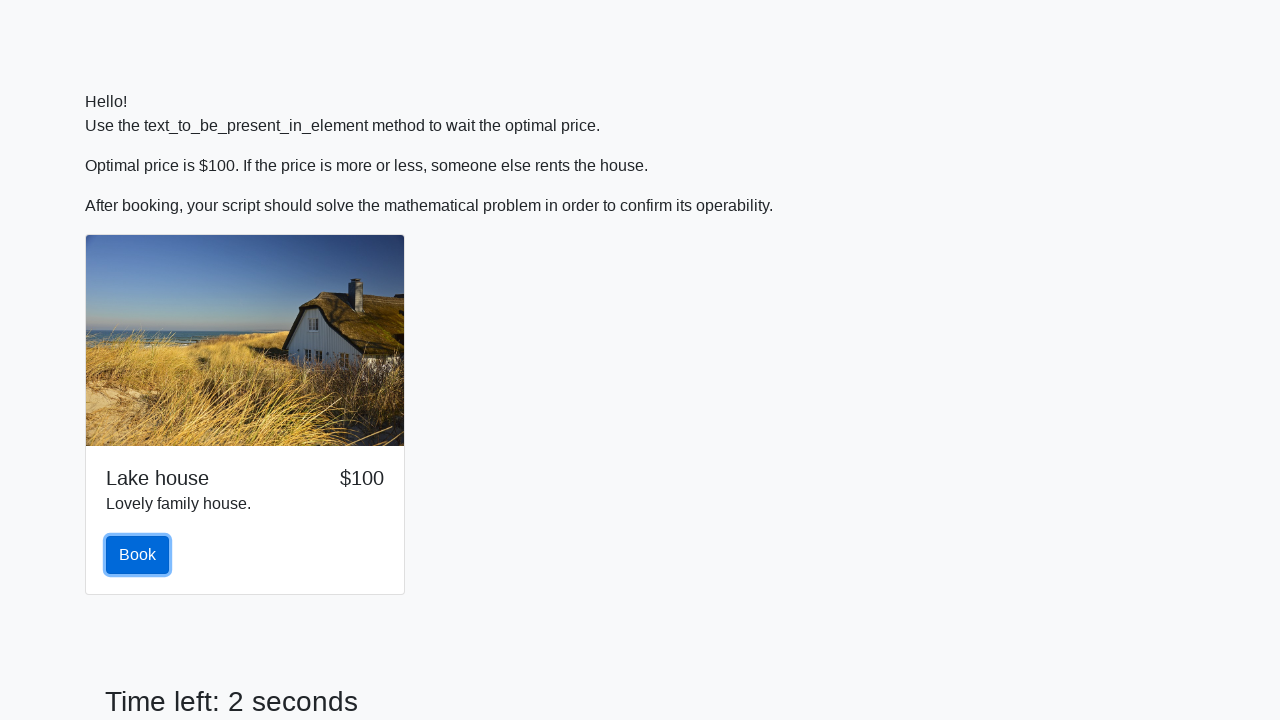

Calculated mathematical answer: 2.0847710782014883
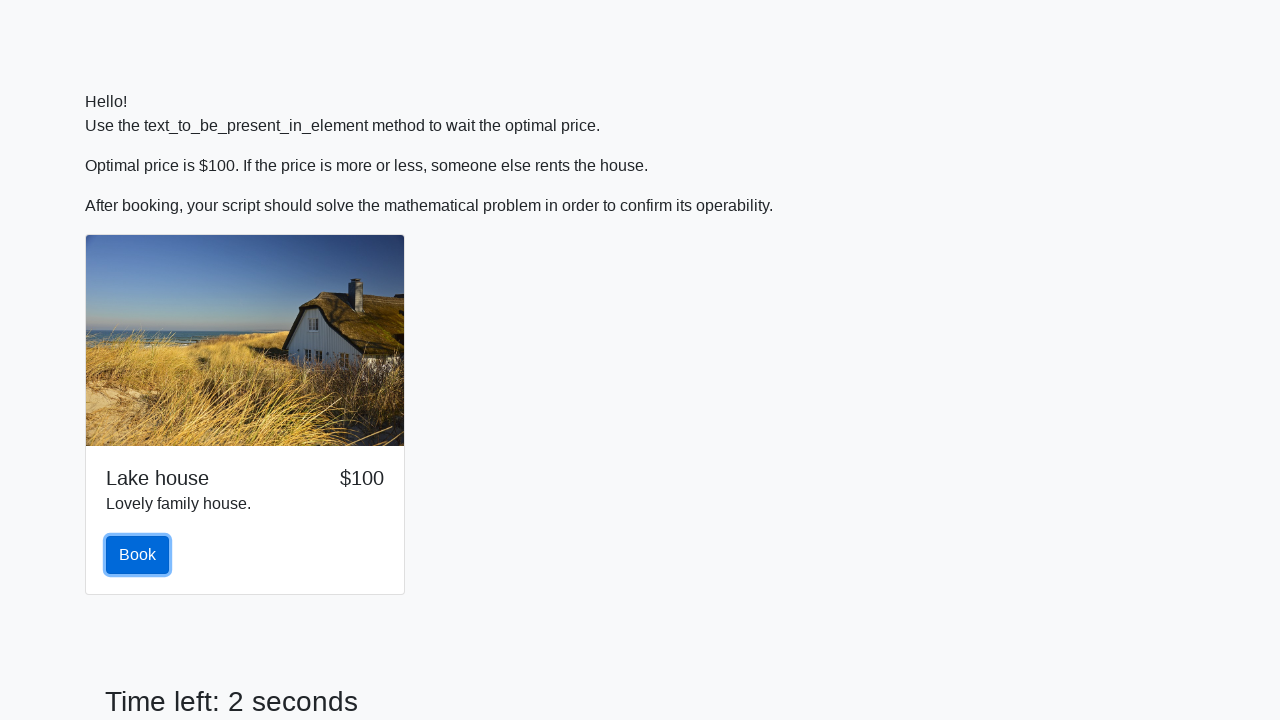

Filled answer field with calculated result: 2.0847710782014883 on #answer
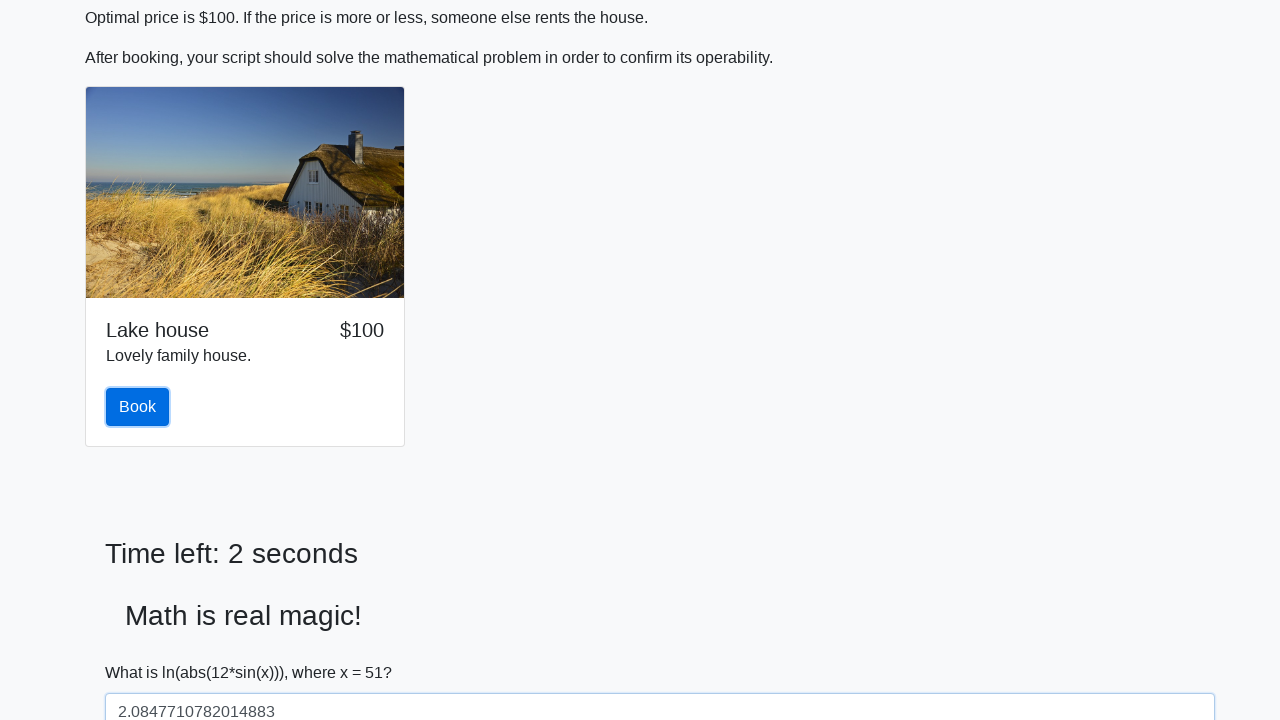

Clicked the solve button to submit answer at (143, 651) on #solve
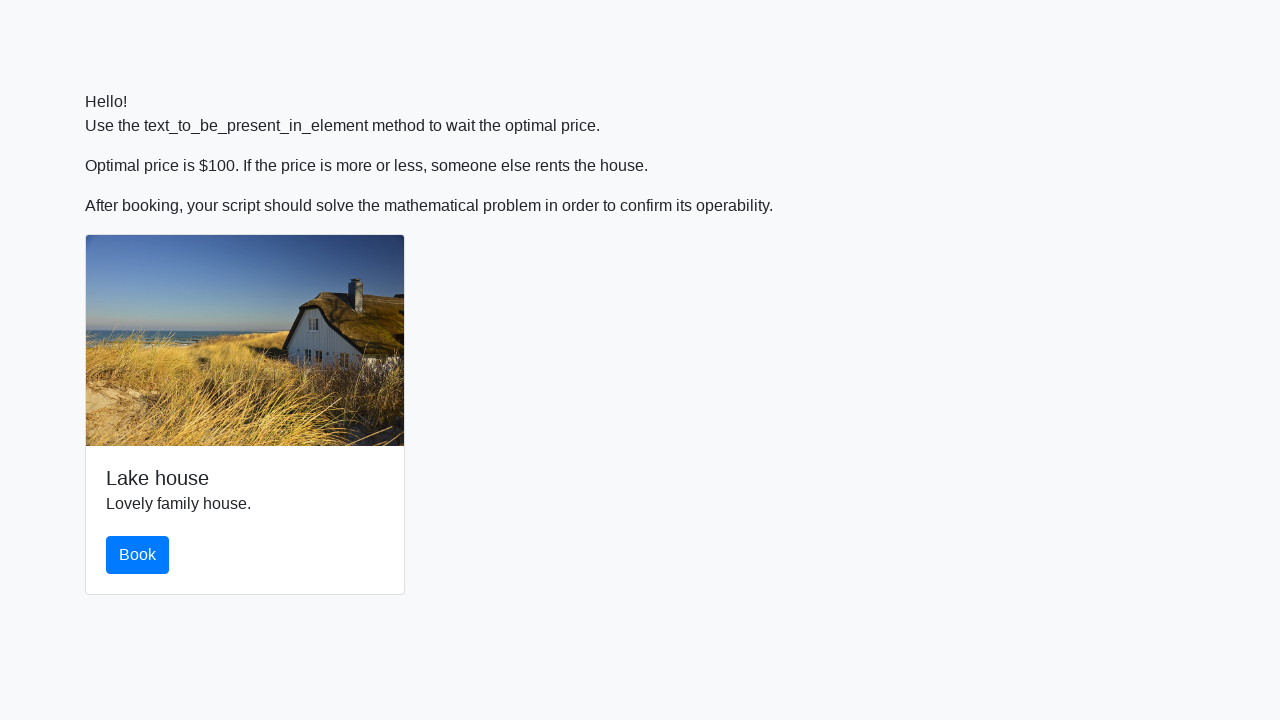

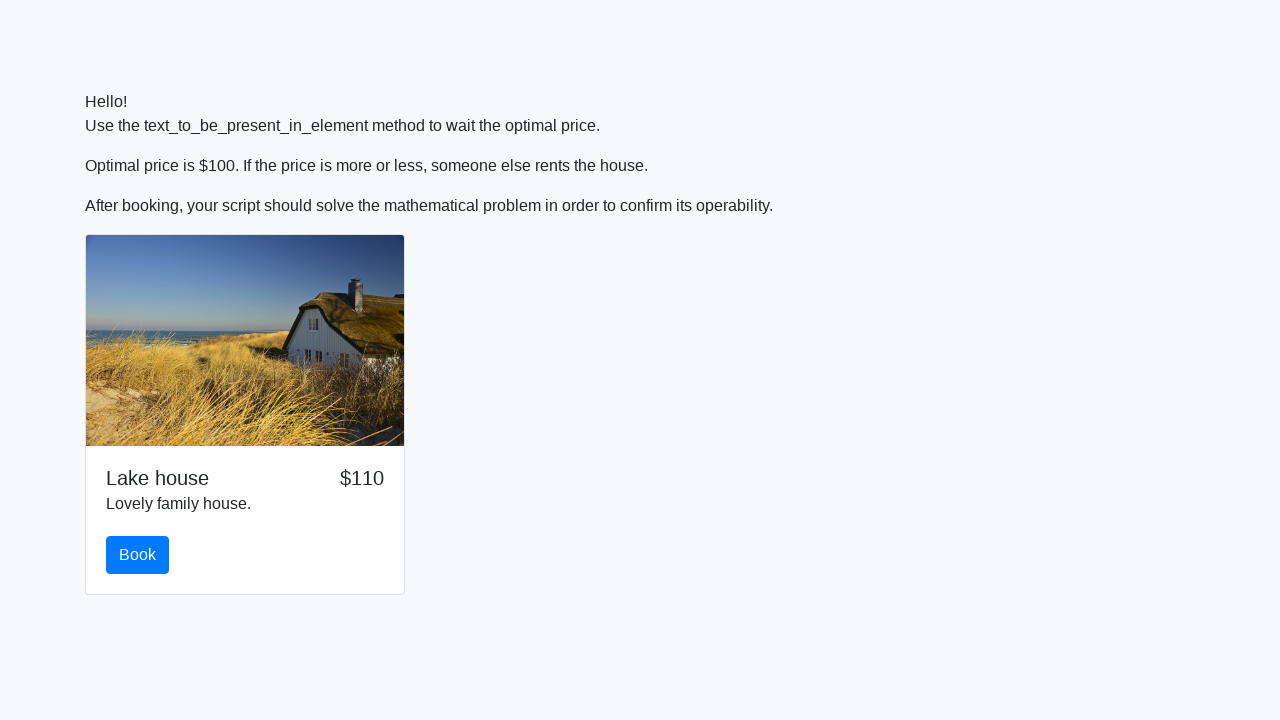